Tests the search functionality on a banking demo site by typing different names into the search field. This is a parameterized test that runs 5 iterations with different search terms (Adam, Ewa, Jan, Ola, Darek).

Starting URL: http://zero.webappsecurity.com/

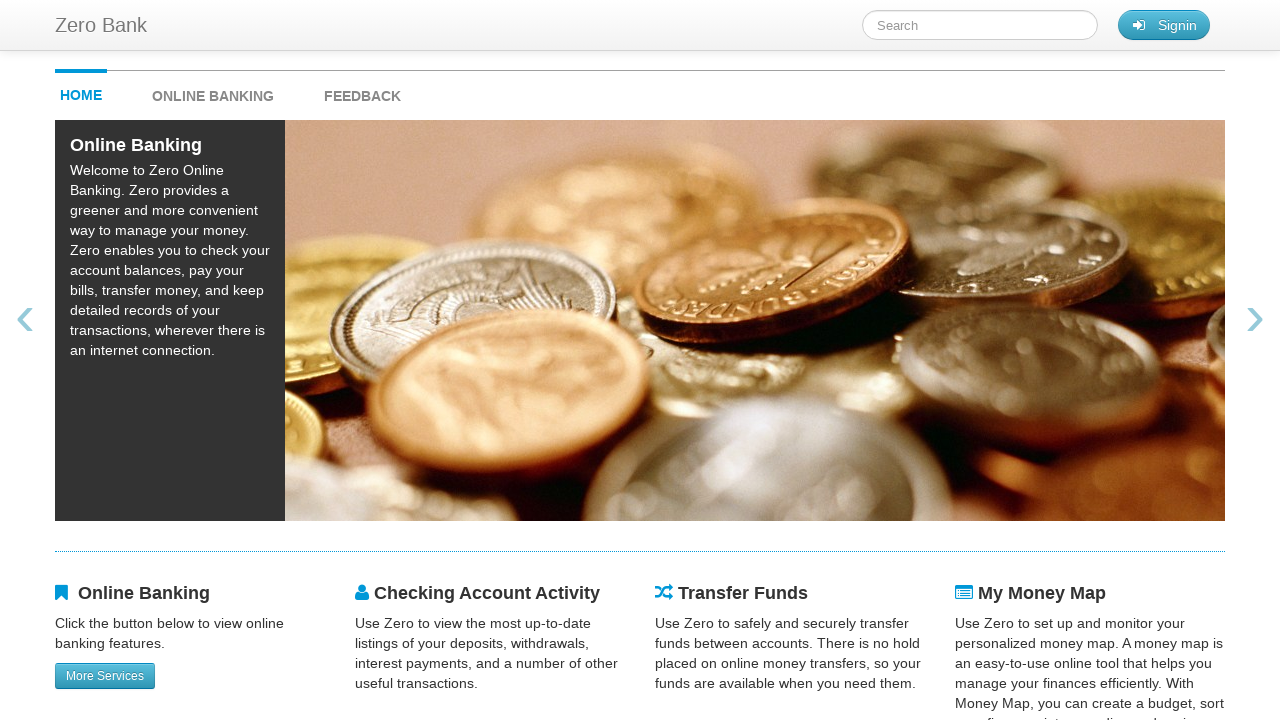

Navigated to banking demo site homepage
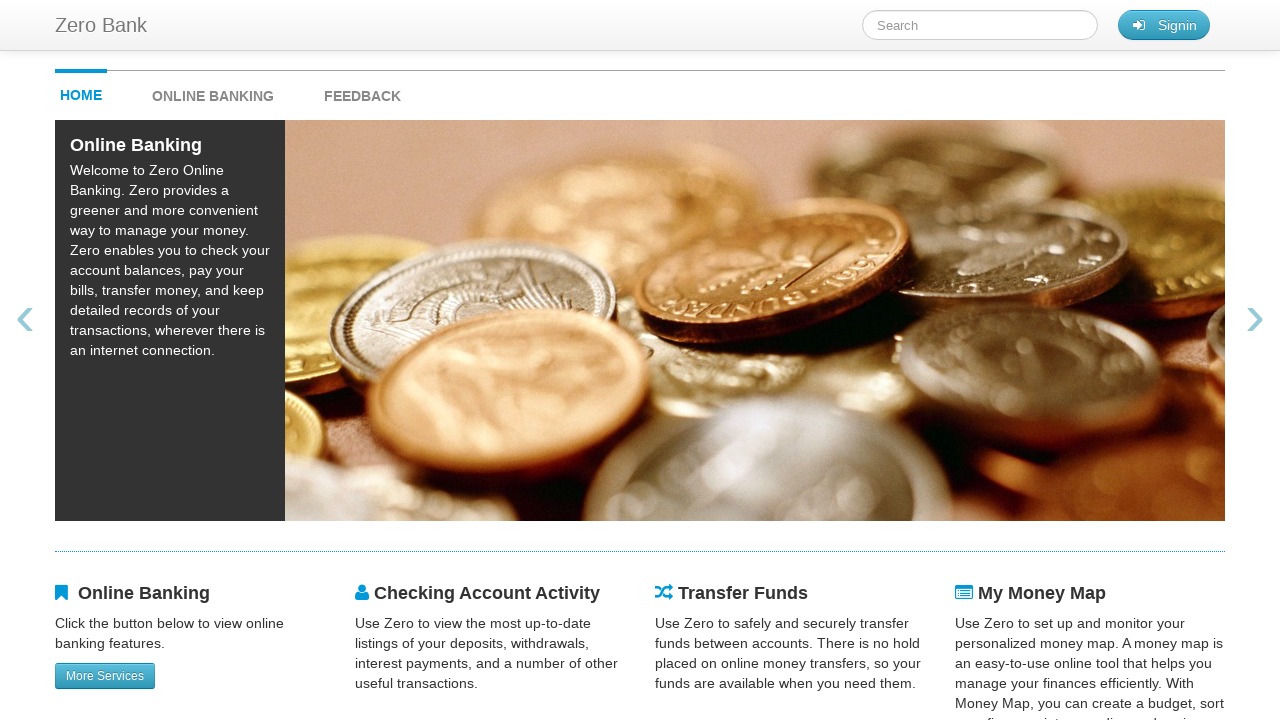

Filled search field with 'Adam' on #searchTerm
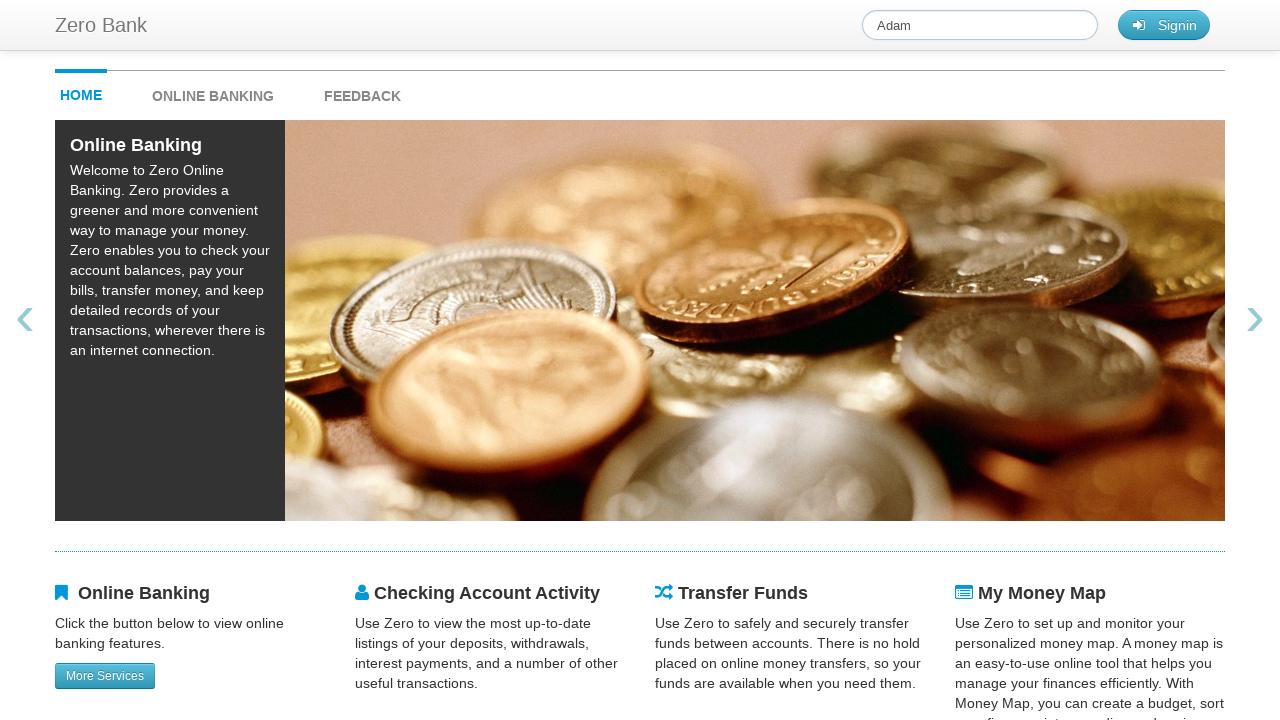

Waited for search results to load after searching for 'Adam'
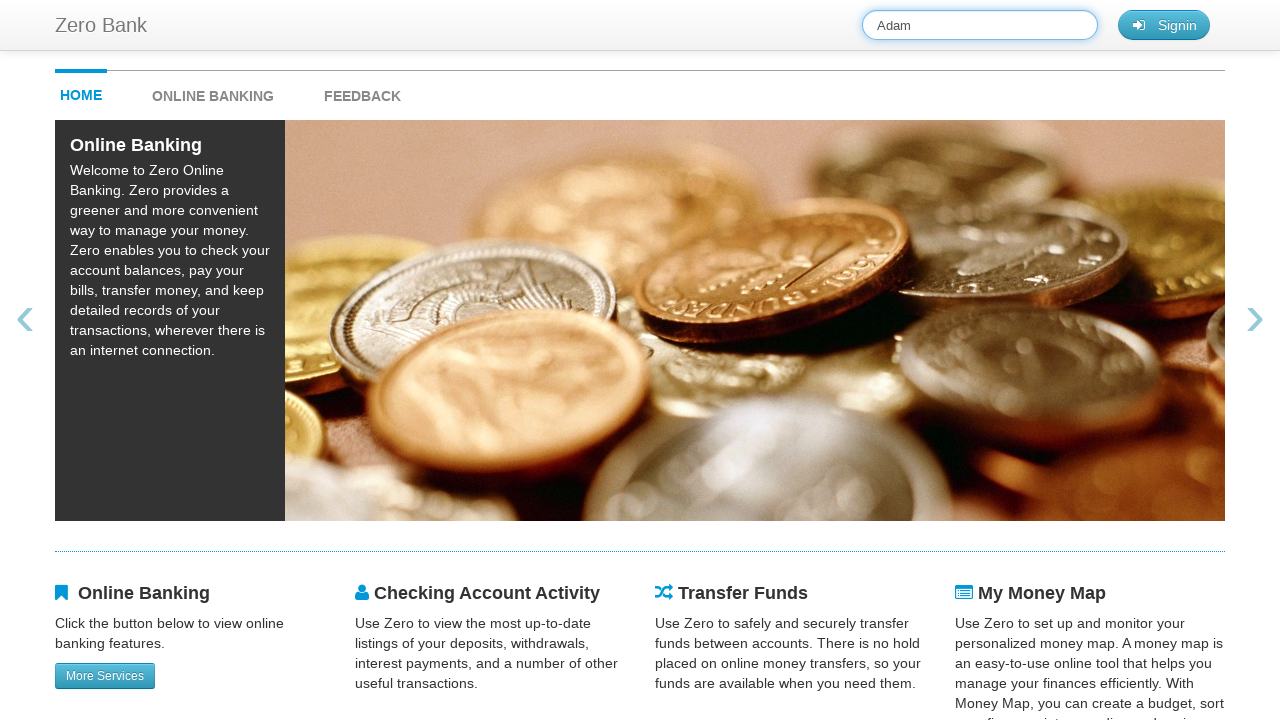

Navigated to banking demo site homepage
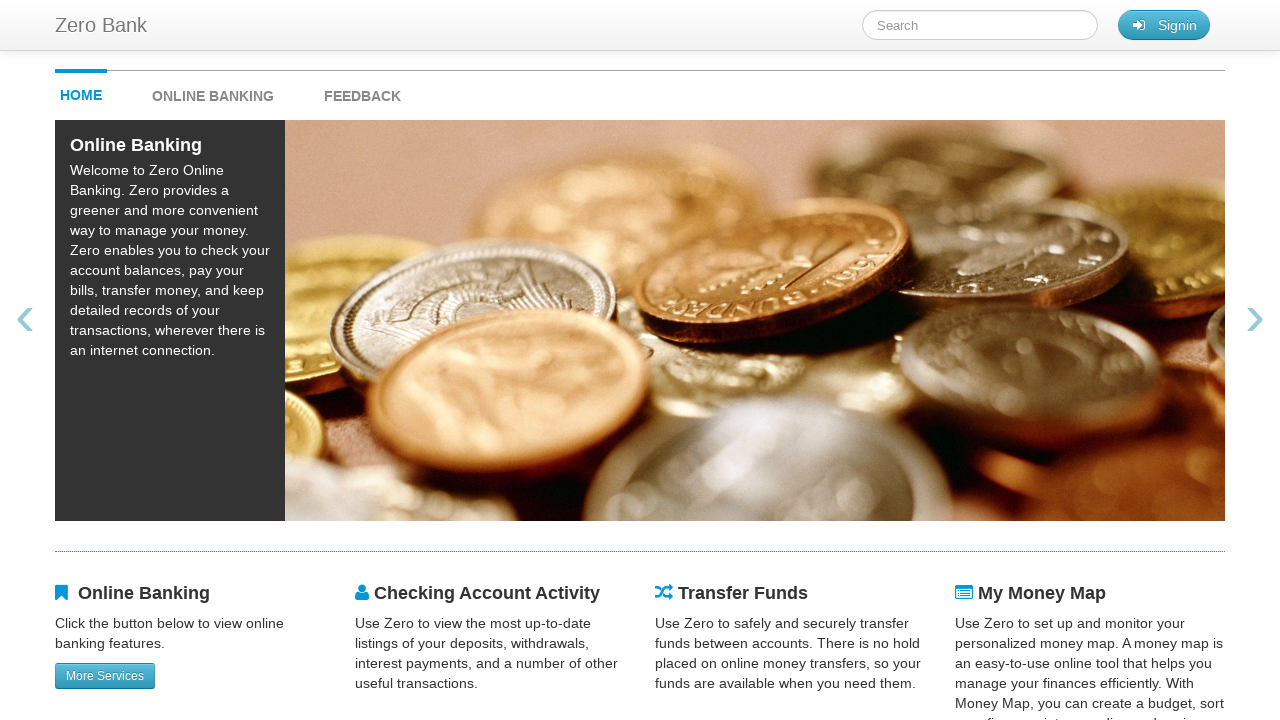

Filled search field with 'Ewa' on #searchTerm
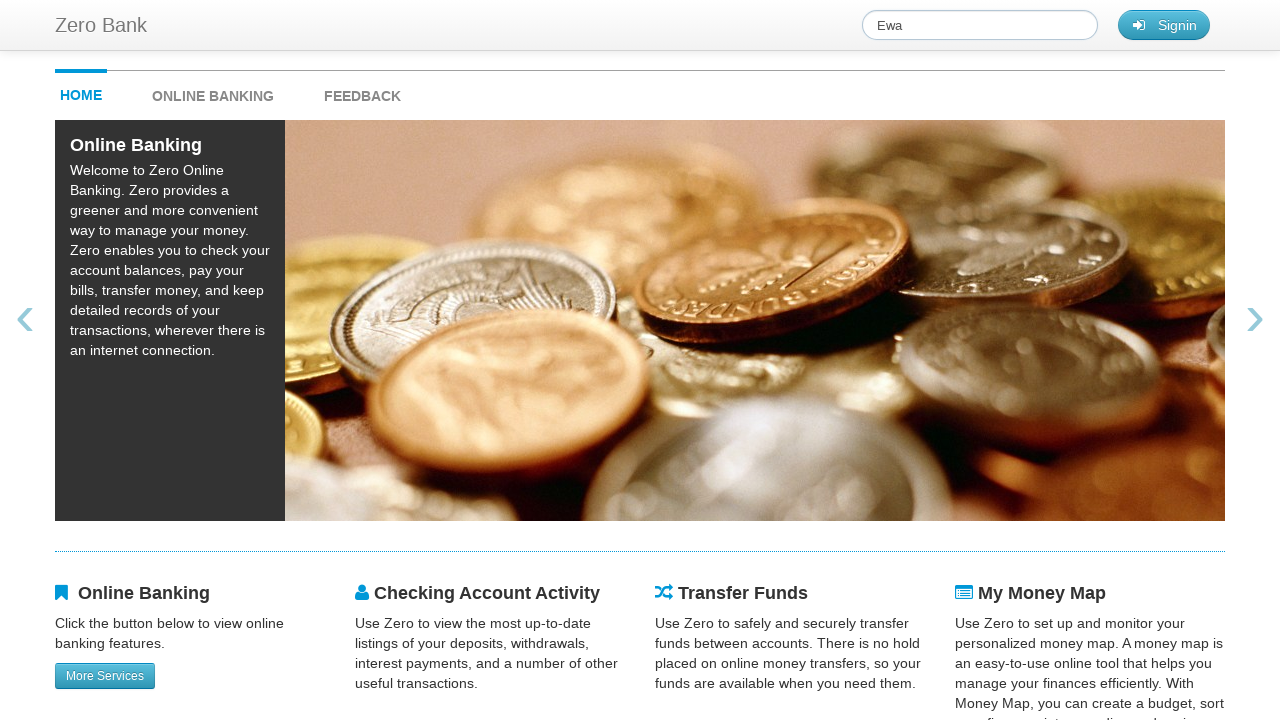

Waited for search results to load after searching for 'Ewa'
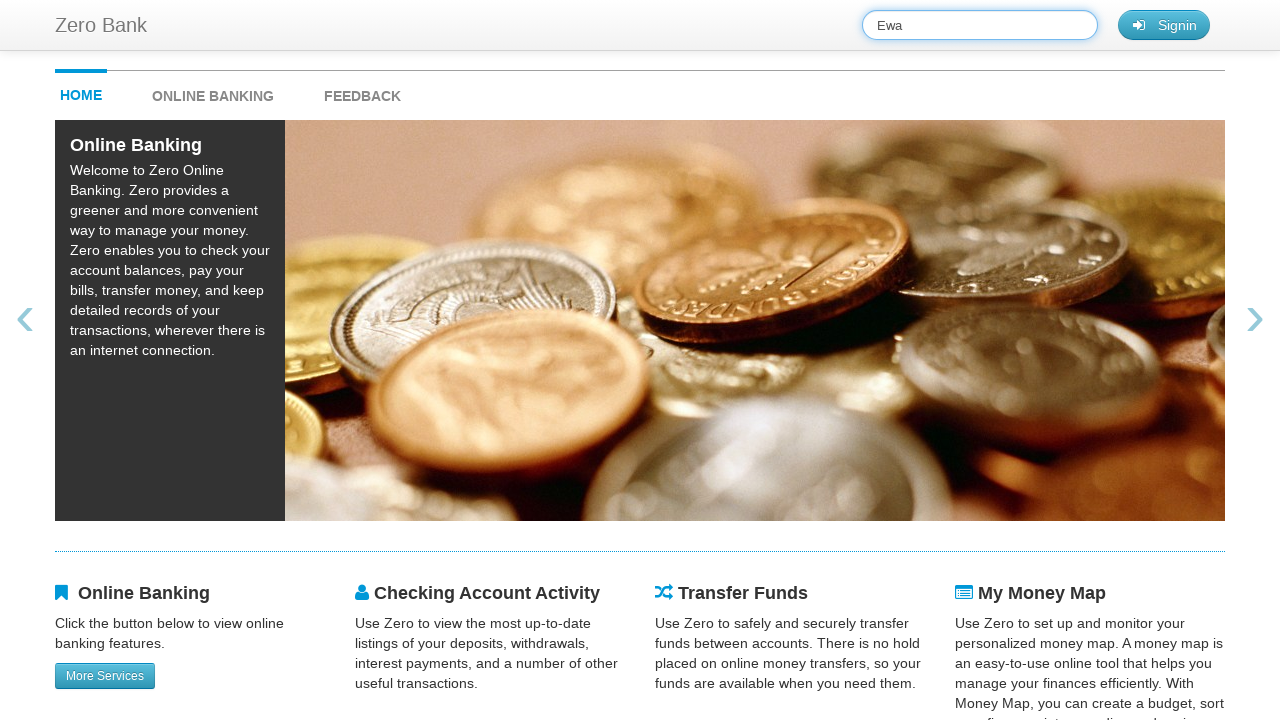

Navigated to banking demo site homepage
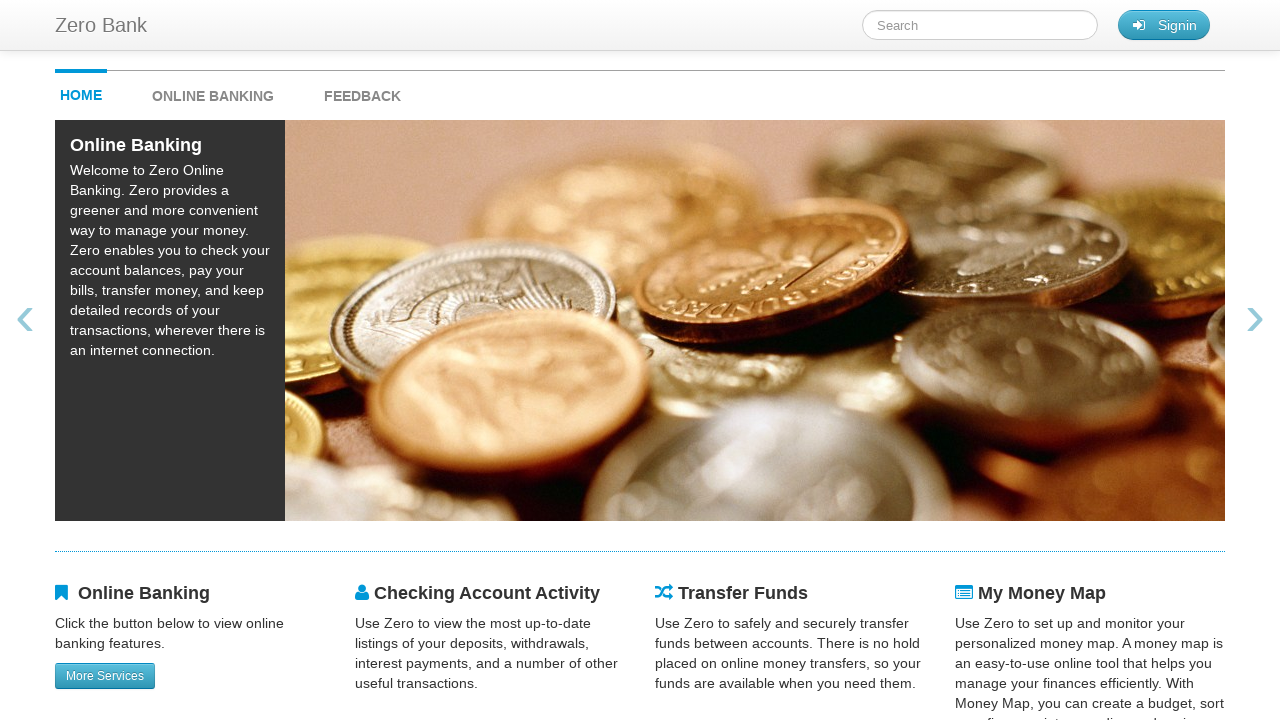

Filled search field with 'Jan' on #searchTerm
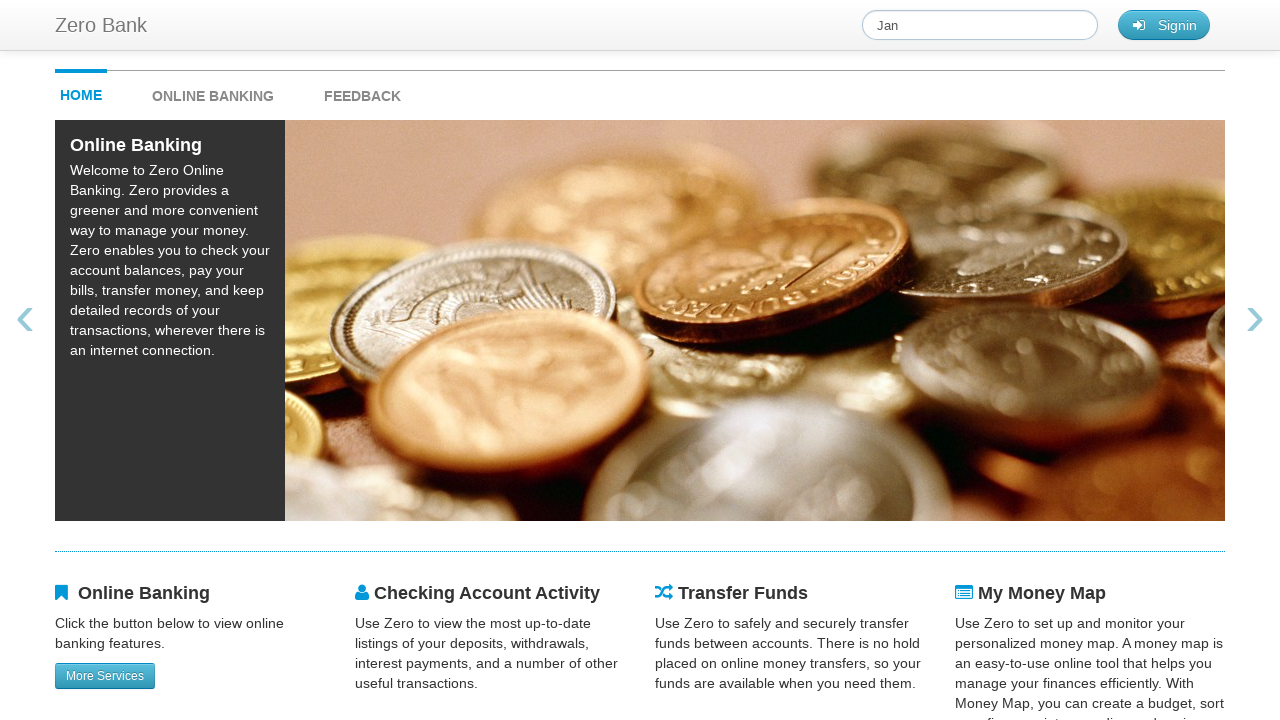

Waited for search results to load after searching for 'Jan'
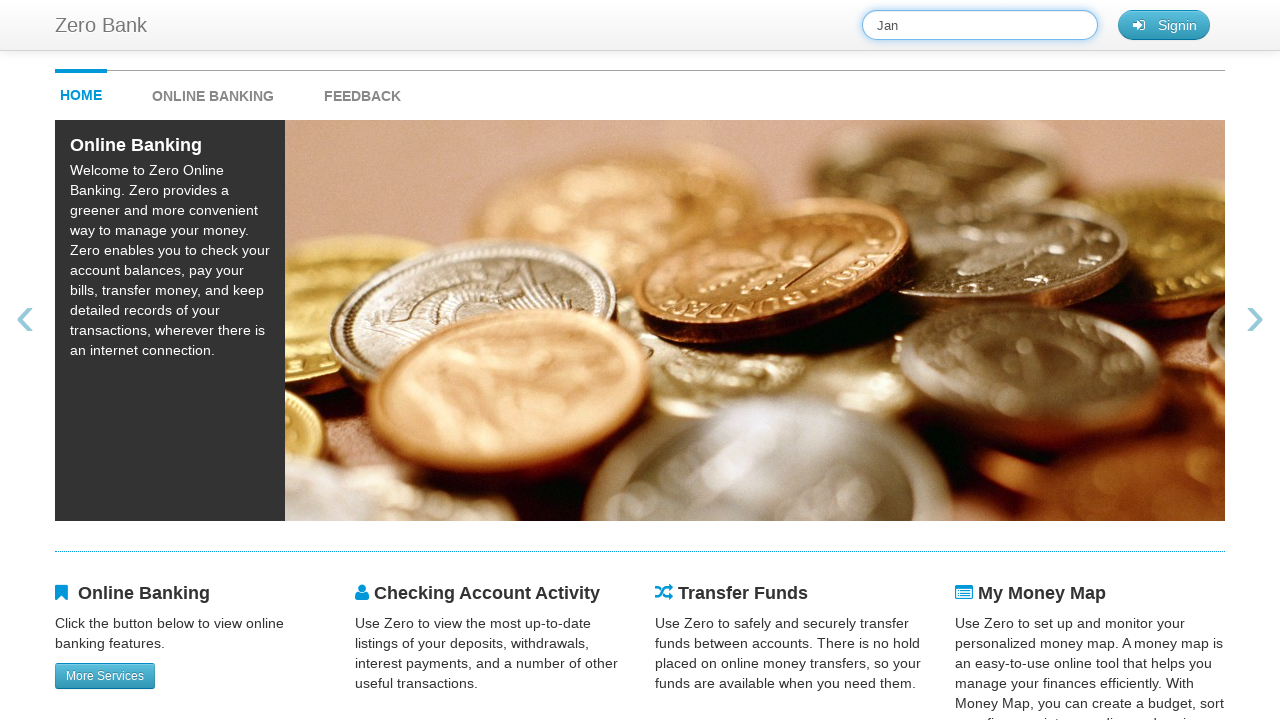

Navigated to banking demo site homepage
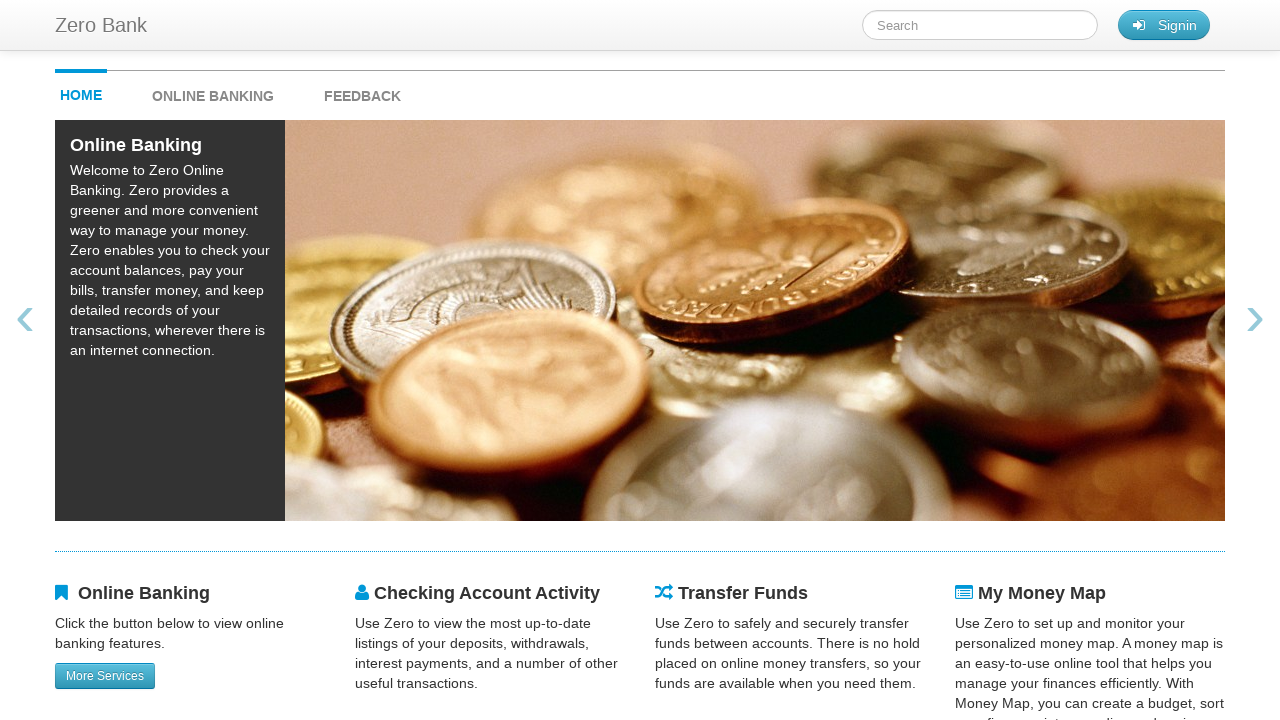

Filled search field with 'Ola' on #searchTerm
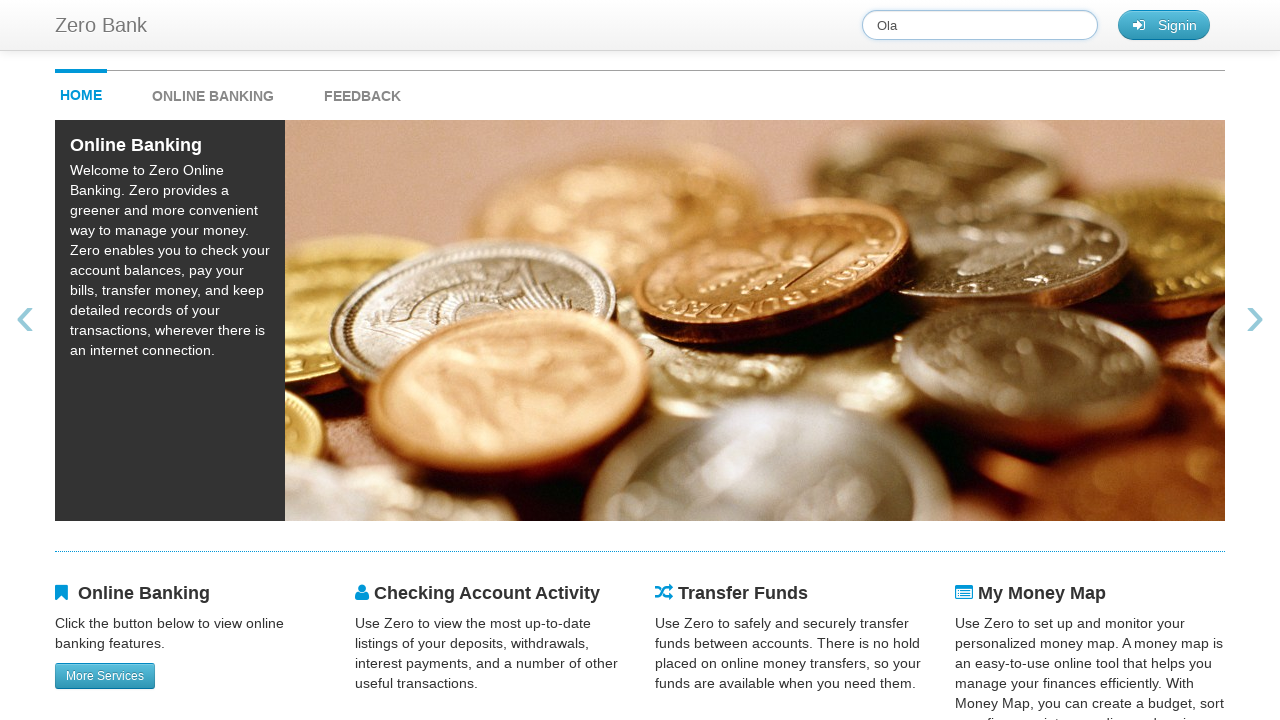

Waited for search results to load after searching for 'Ola'
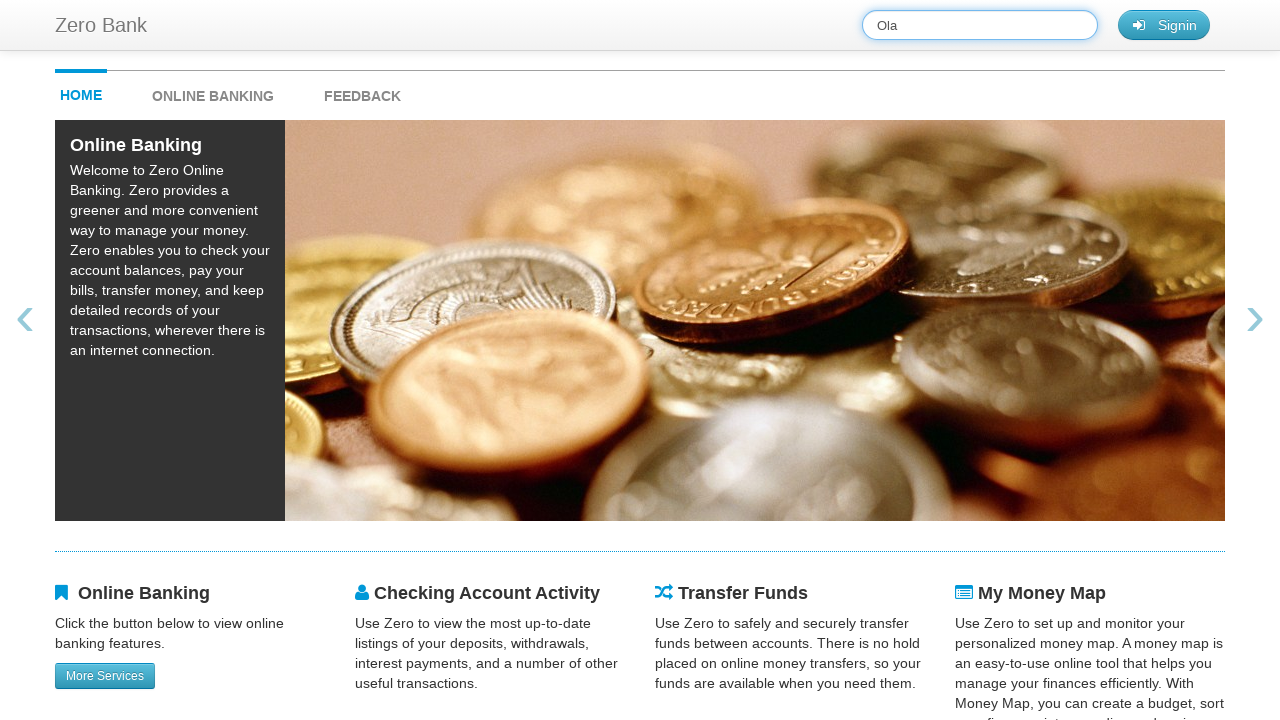

Navigated to banking demo site homepage
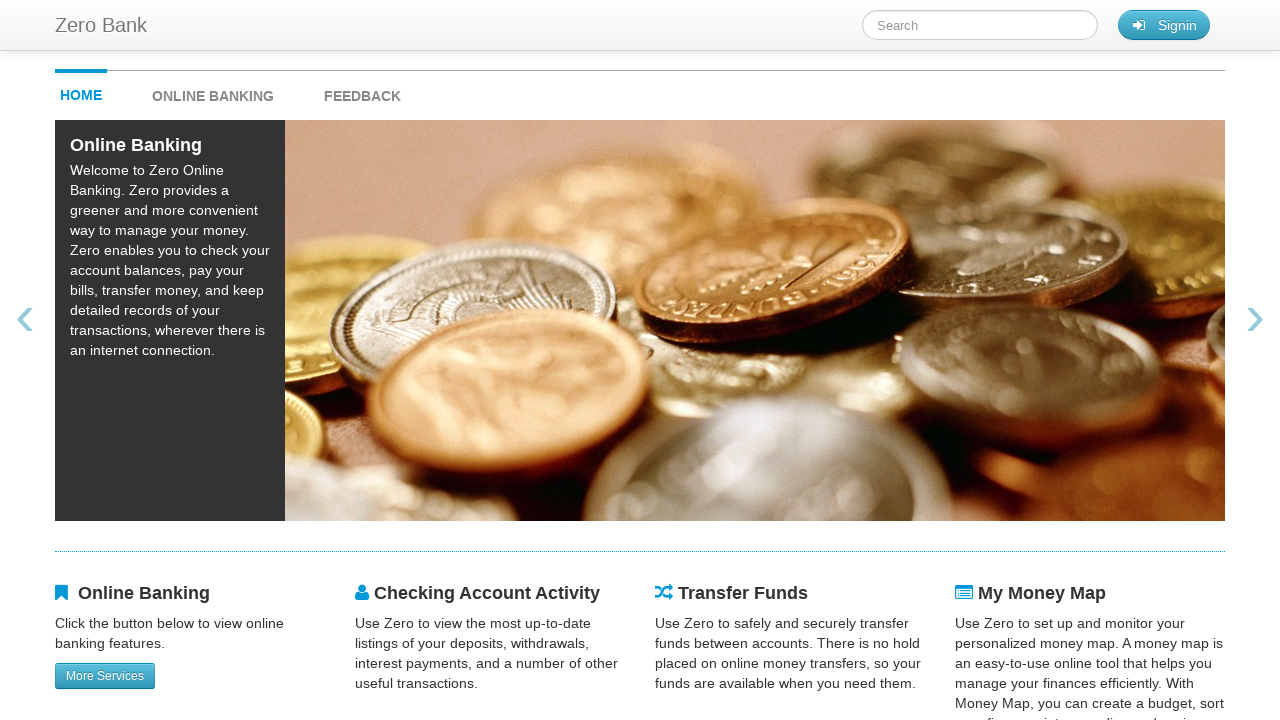

Filled search field with 'Darek' on #searchTerm
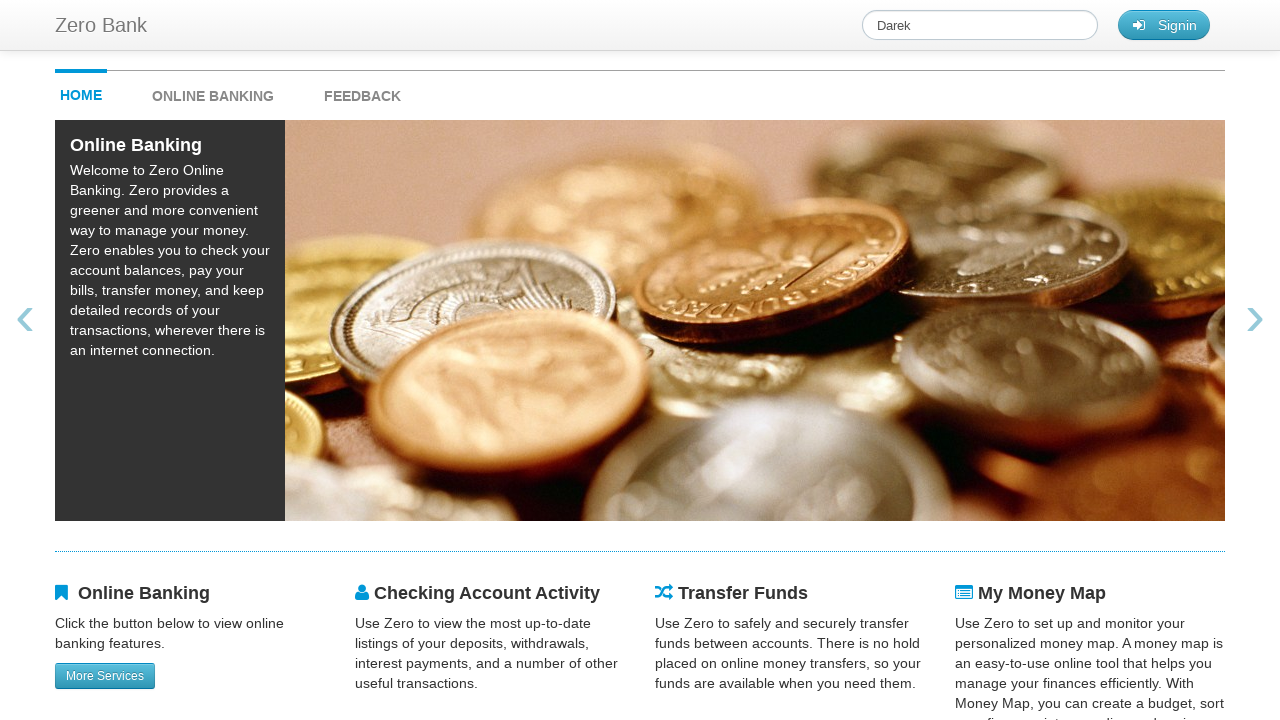

Waited for search results to load after searching for 'Darek'
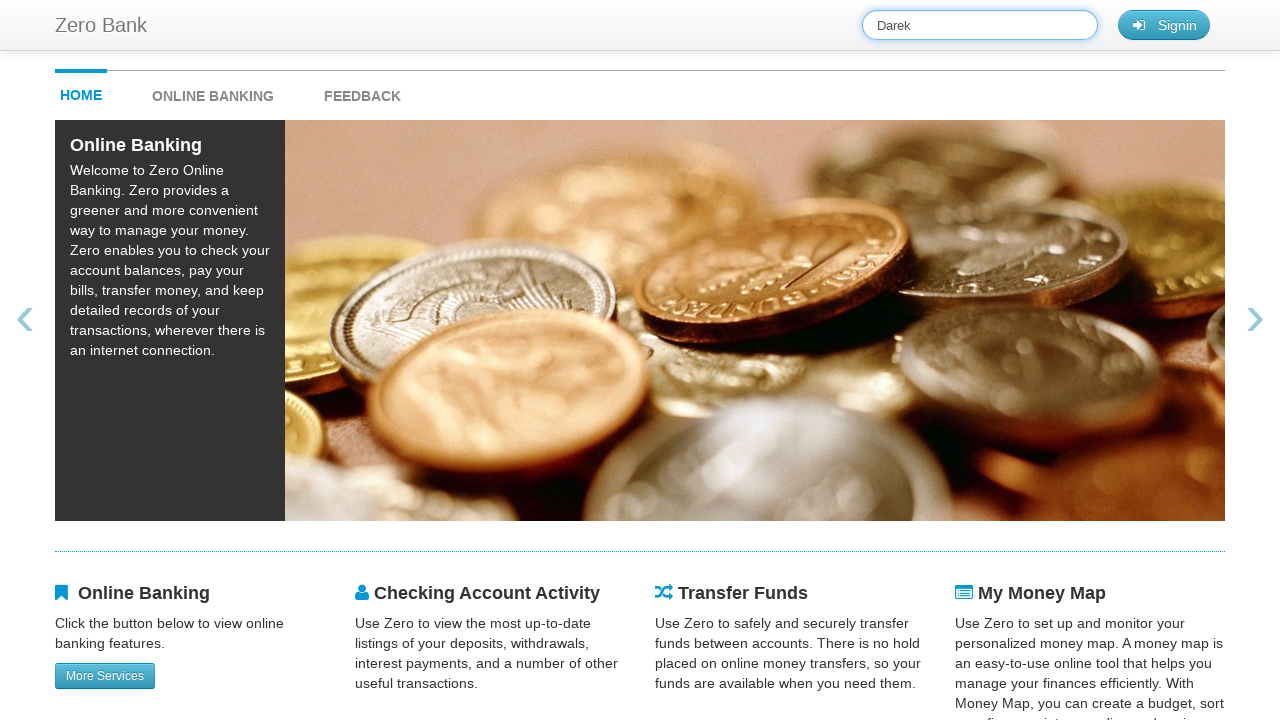

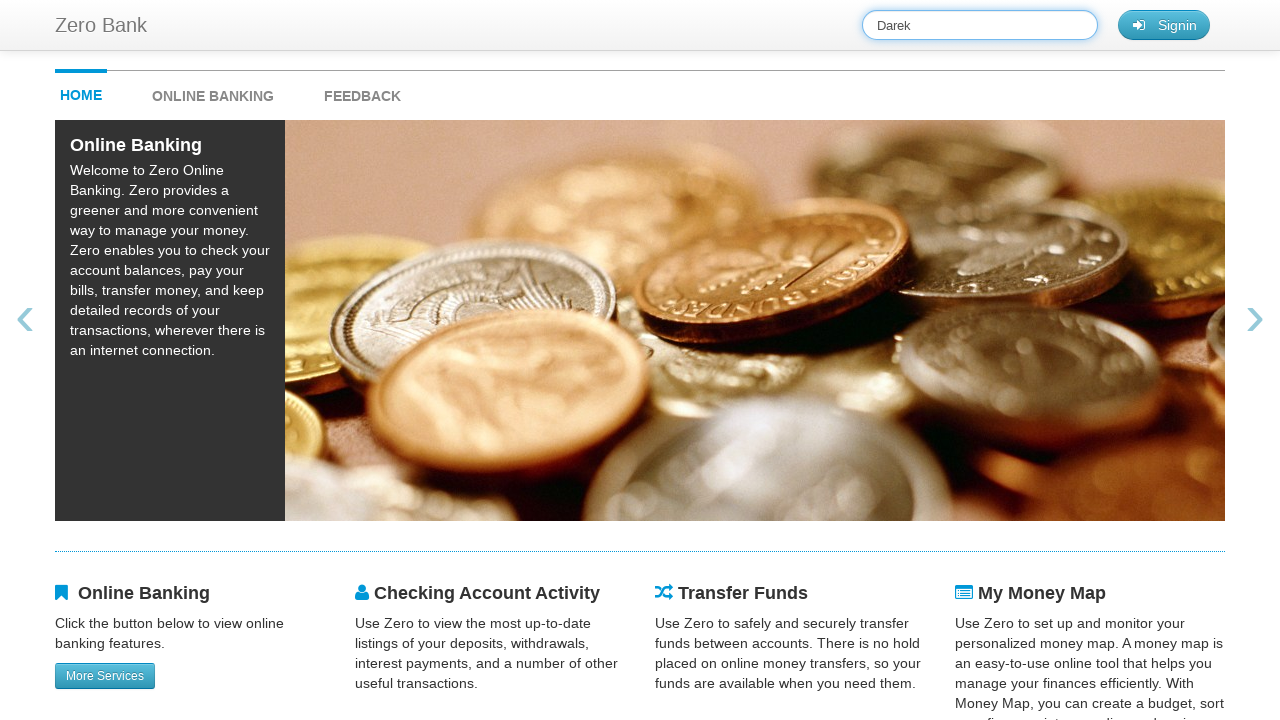